Tests navigation on the Playwright documentation site by clicking the "Get started" link and verifying the Installation heading appears

Starting URL: https://playwright.dev/

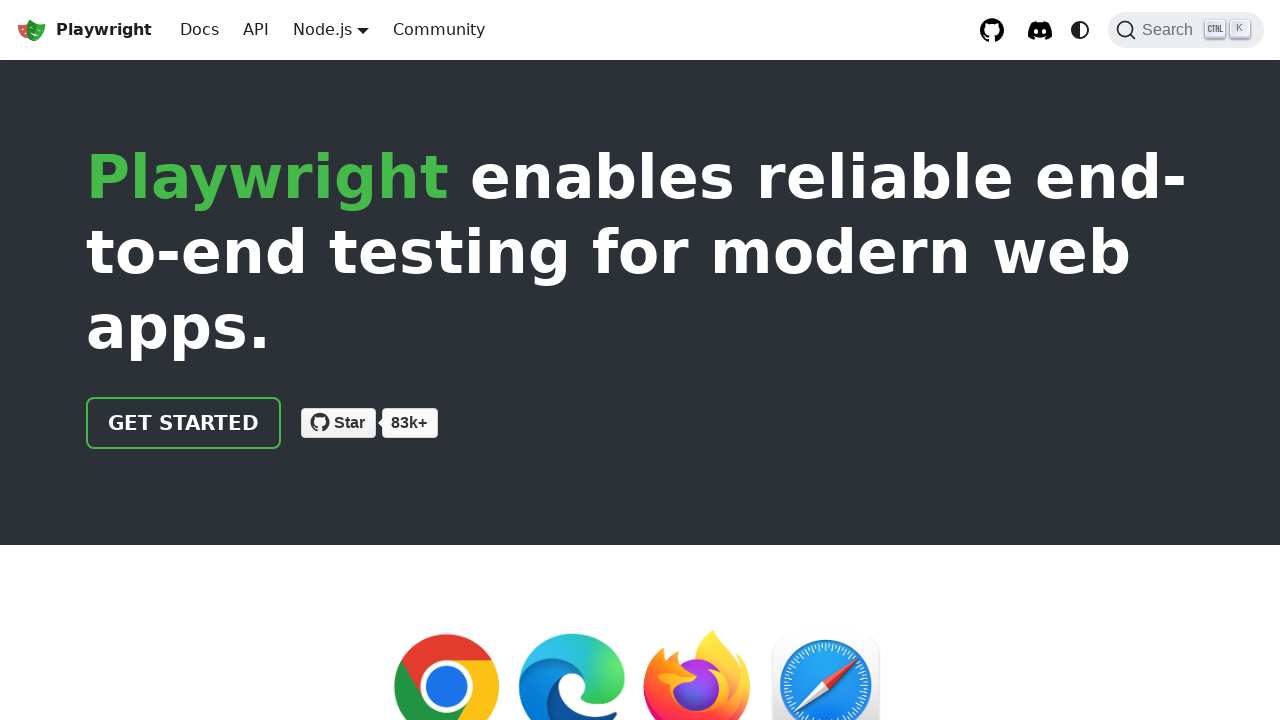

Clicked 'Get started' link on Playwright documentation homepage at (184, 423) on internal:role=link[name="Get started"i]
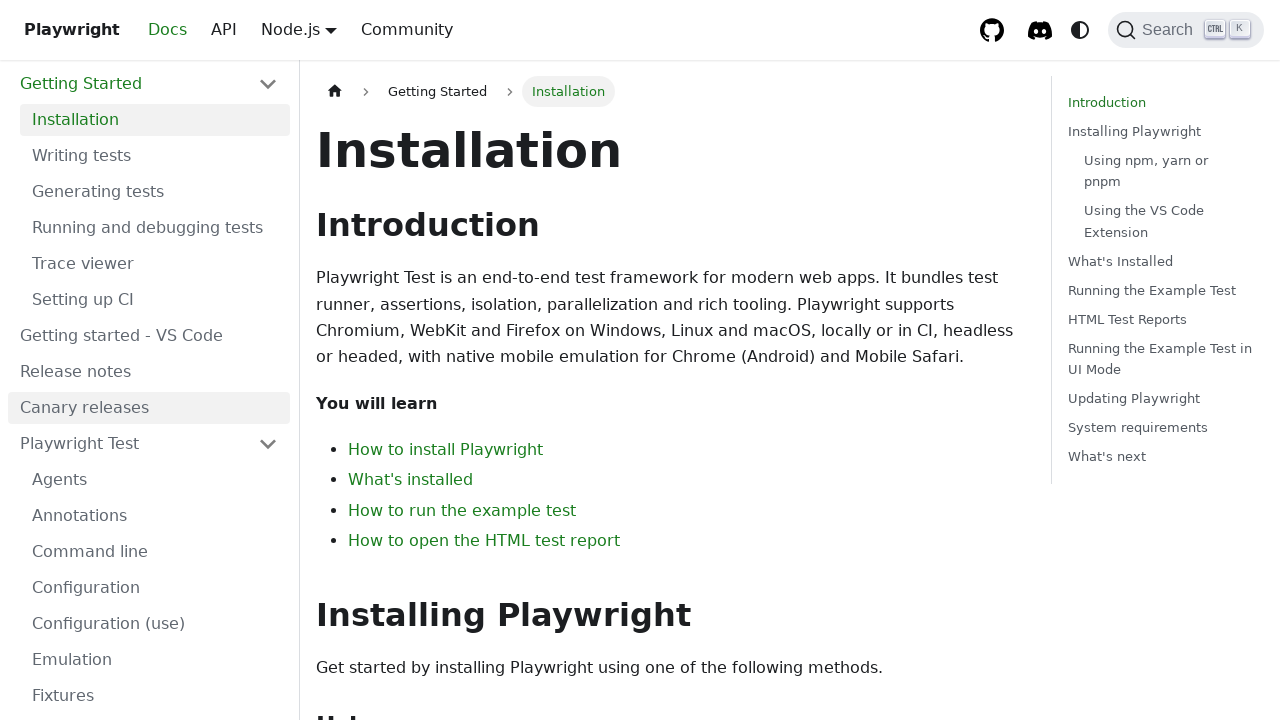

Installation heading appeared and is visible
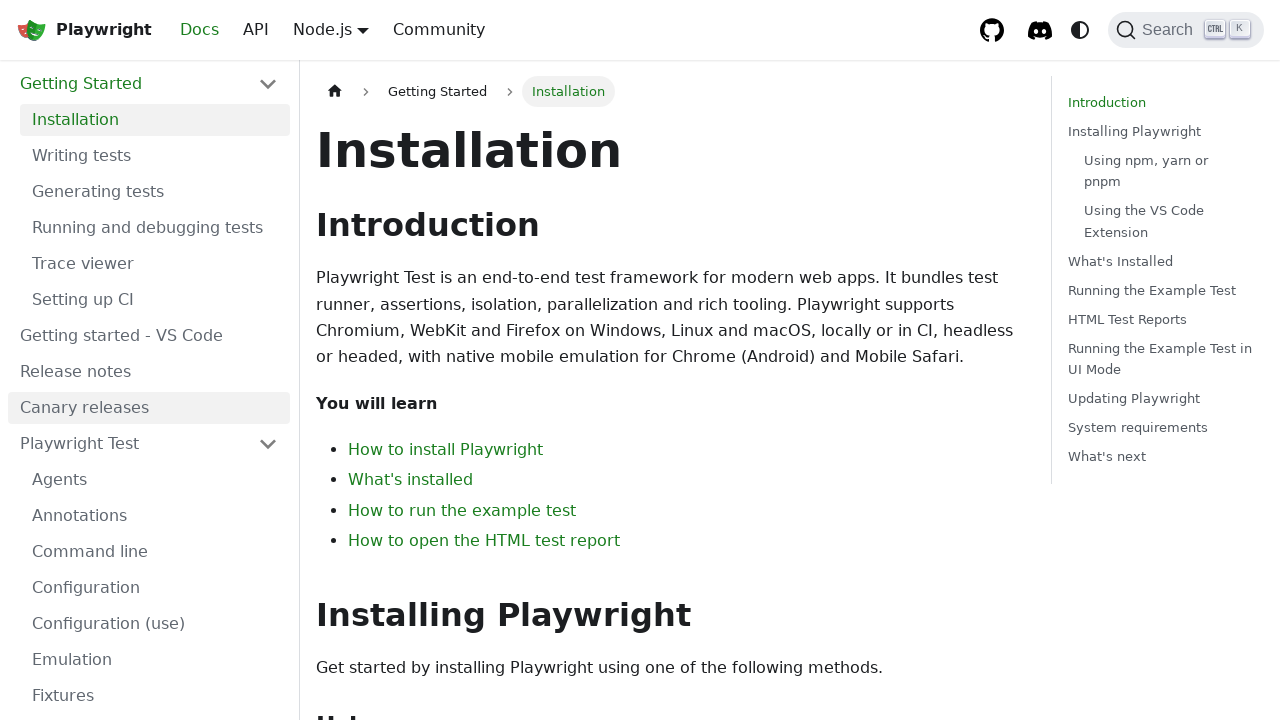

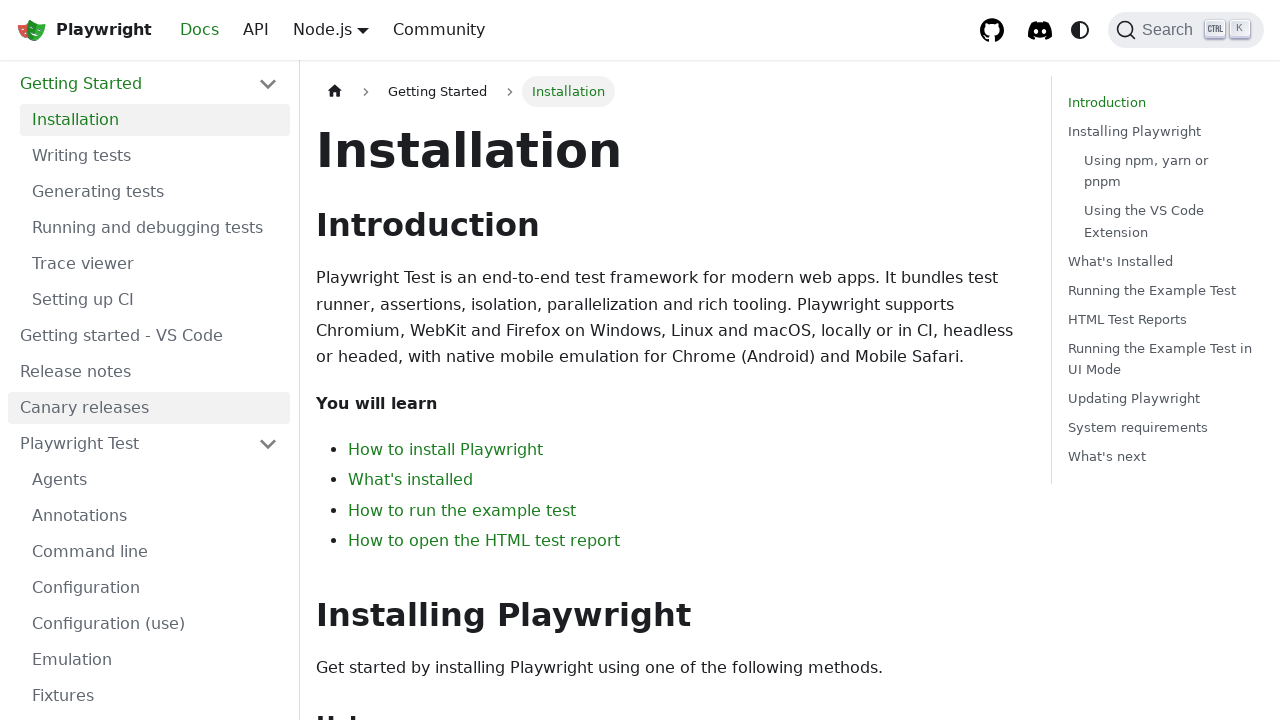